Tests JavaScript prompt alert handling by navigating to the alerts page, triggering a prompt, entering text, accepting it, and verifying the result

Starting URL: https://the-internet.herokuapp.com/

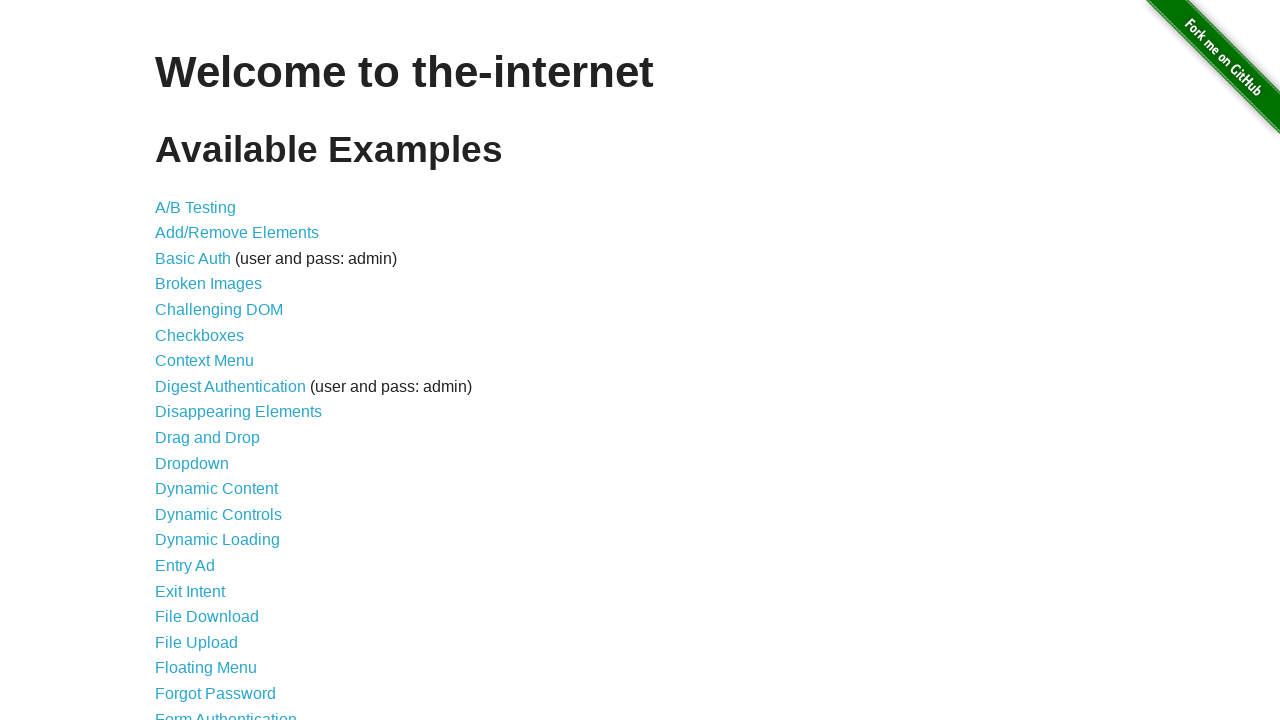

Clicked on JavaScript Alerts link at (214, 361) on text=JavaScript Alerts
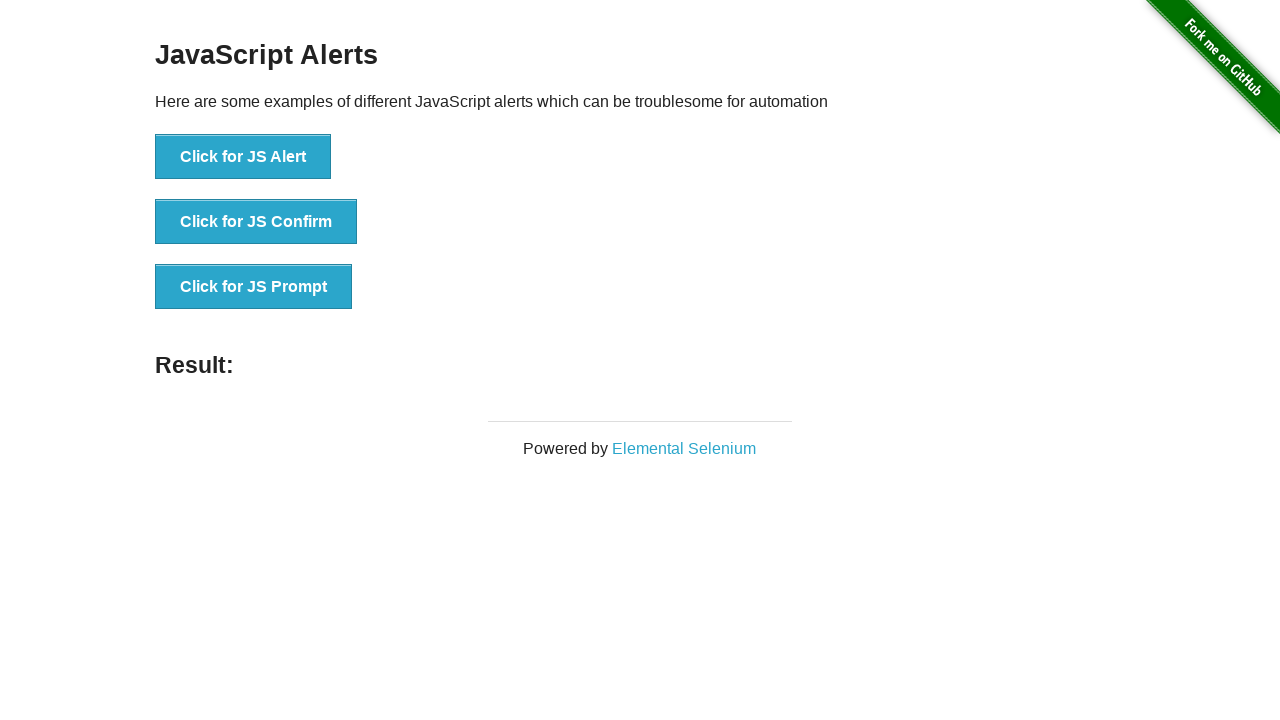

Clicked the button to trigger JS Prompt at (254, 287) on xpath=//button[.='Click for JS Prompt']
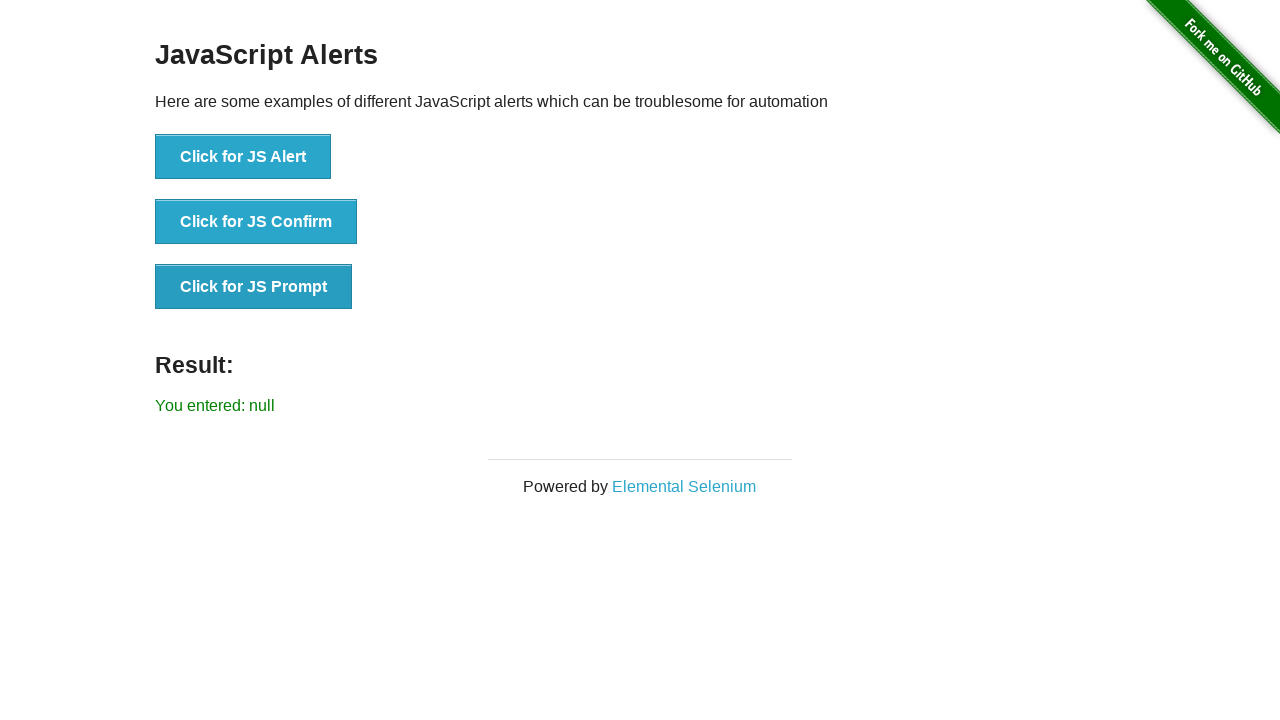

Set up dialog handler to accept prompt with text 'Hello my name is Sarah'
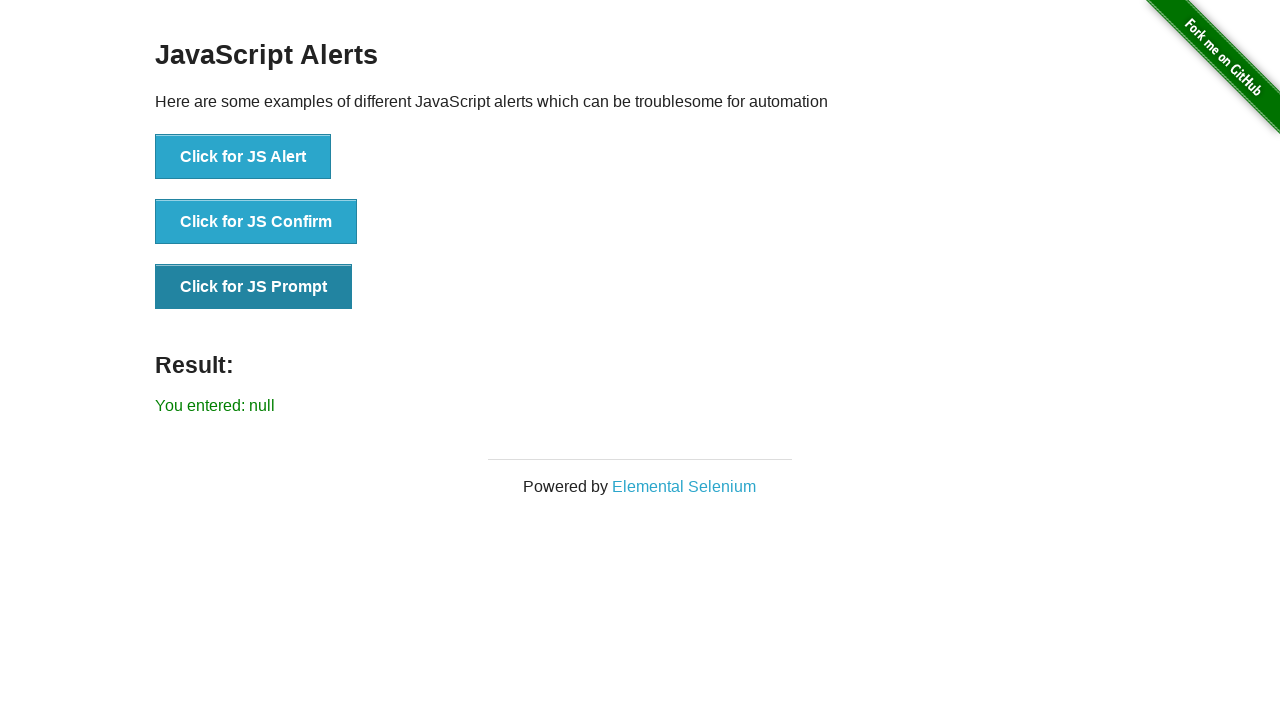

Clicked the prompt button to trigger the dialog at (254, 287) on xpath=//button[.='Click for JS Prompt']
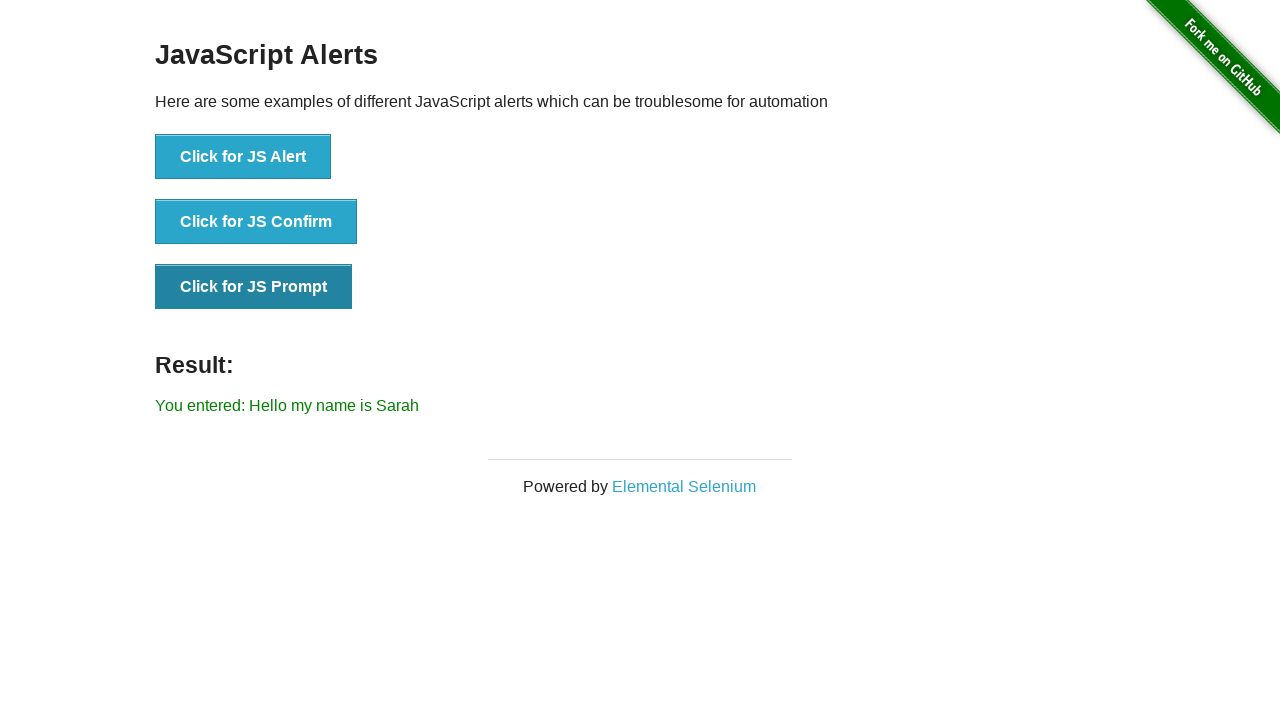

Waited for result element to appear
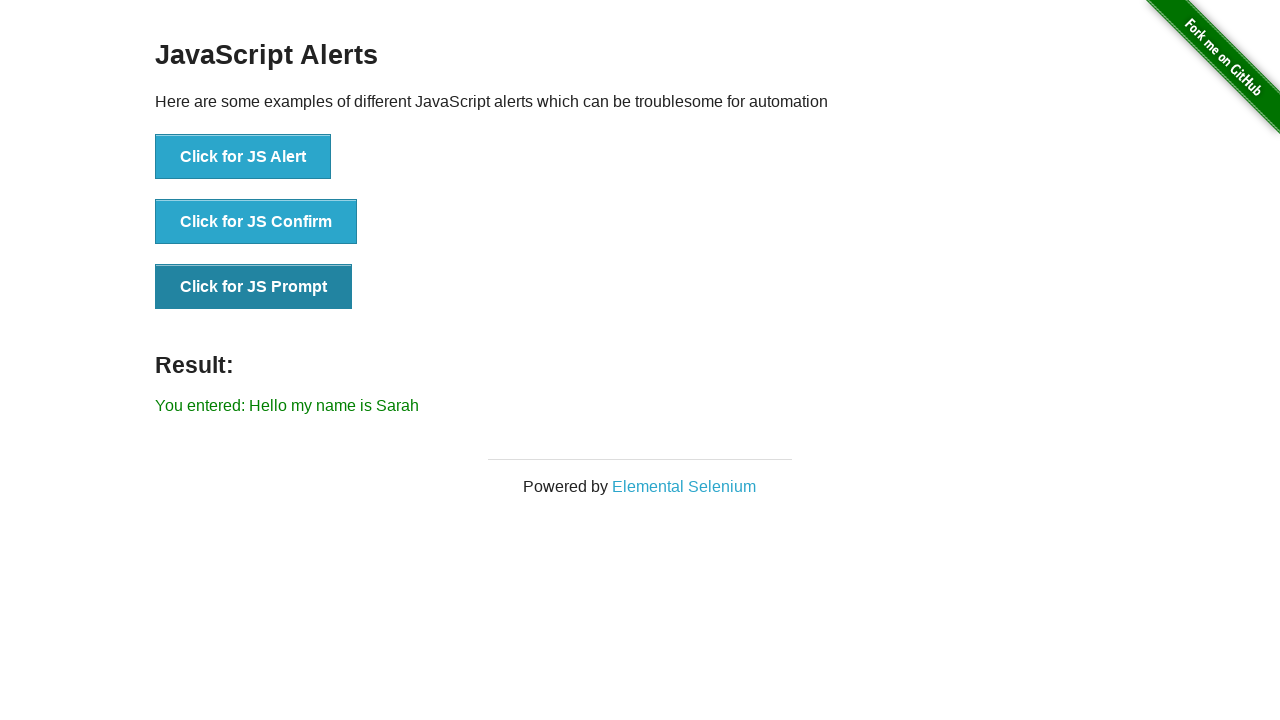

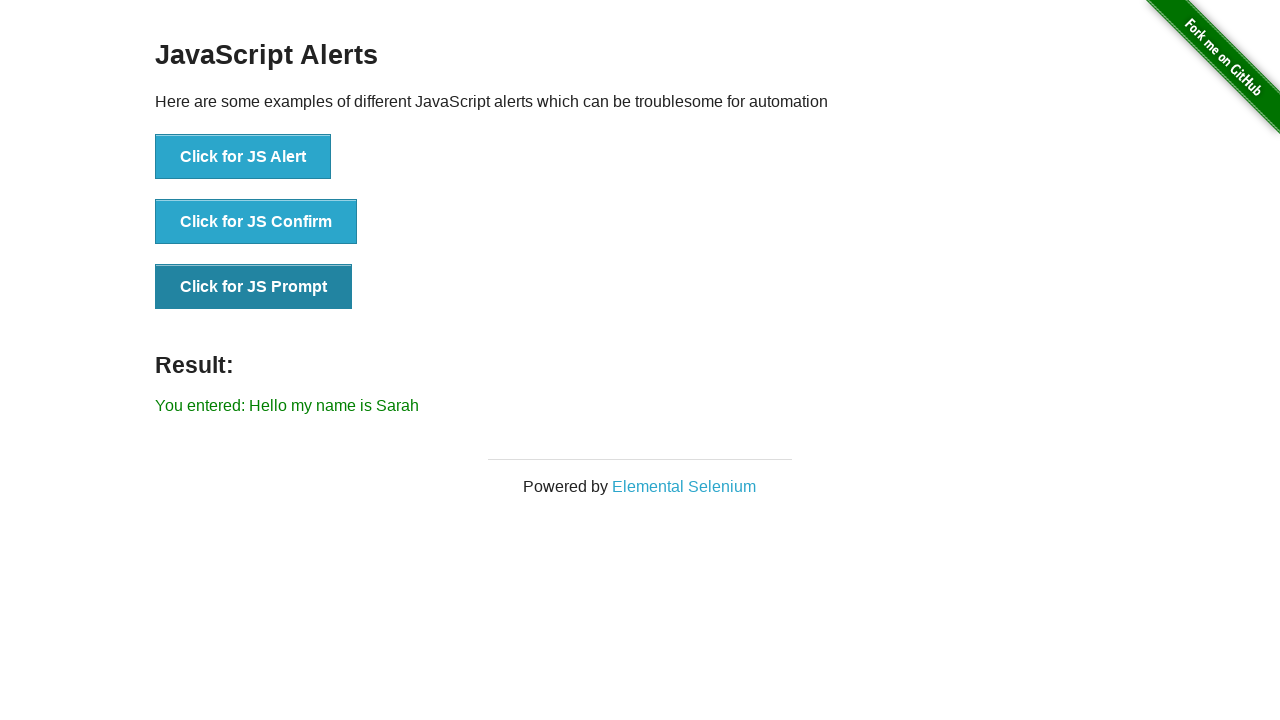